Tests dynamic controls with explicit wait by clicking Remove button and verifying "It's gone!" message appears

Starting URL: https://the-internet.herokuapp.com/dynamic_controls

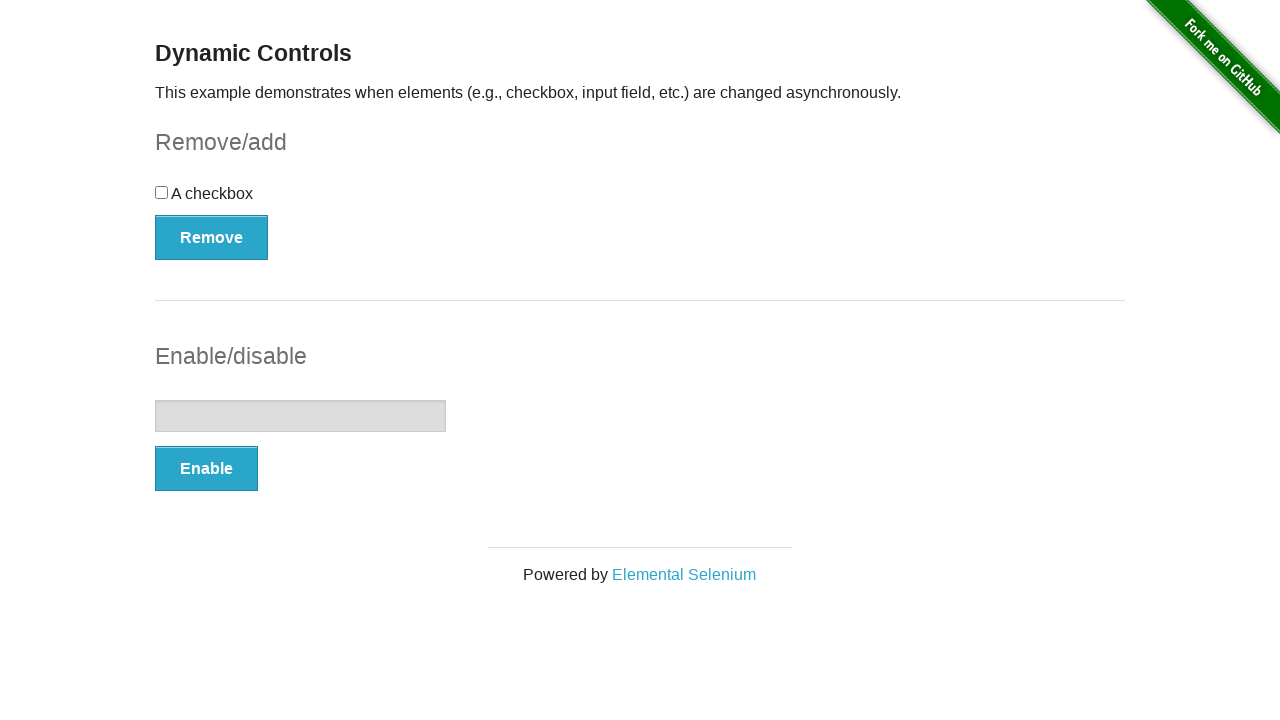

Clicked Remove button at (212, 237) on xpath=//*[text()='Remove']
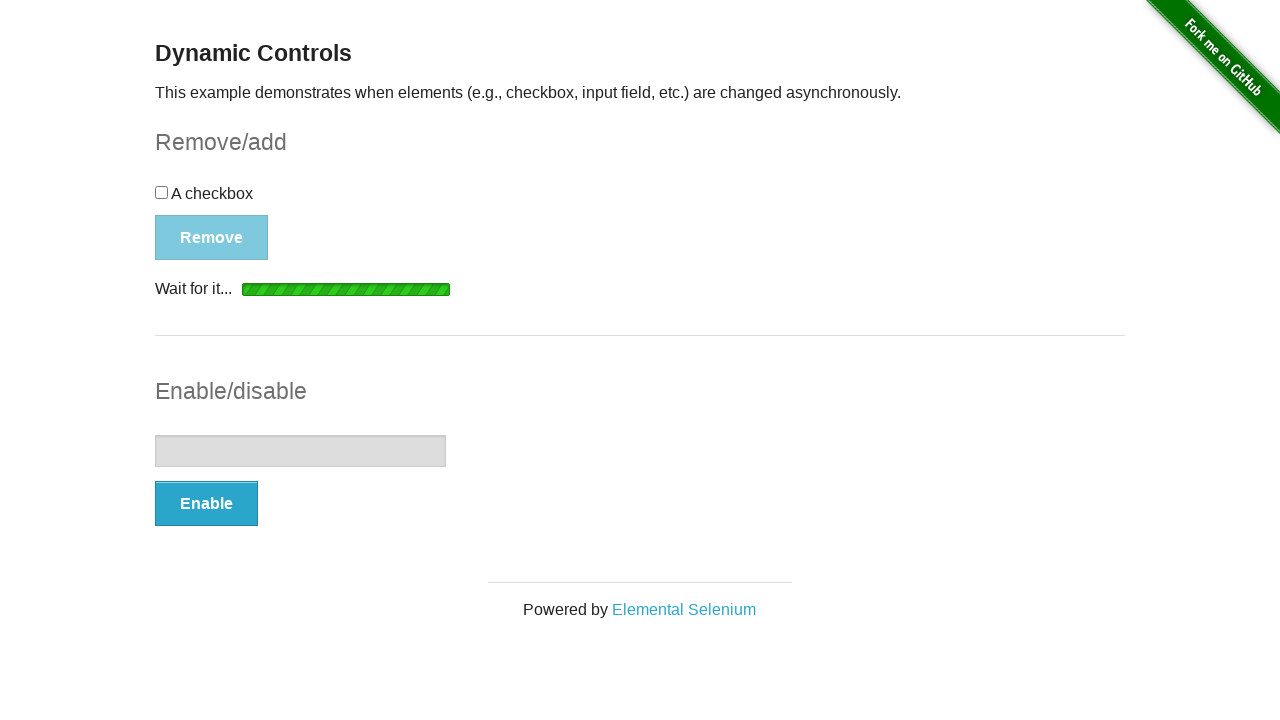

Waited for 'It's gone!' message to become visible
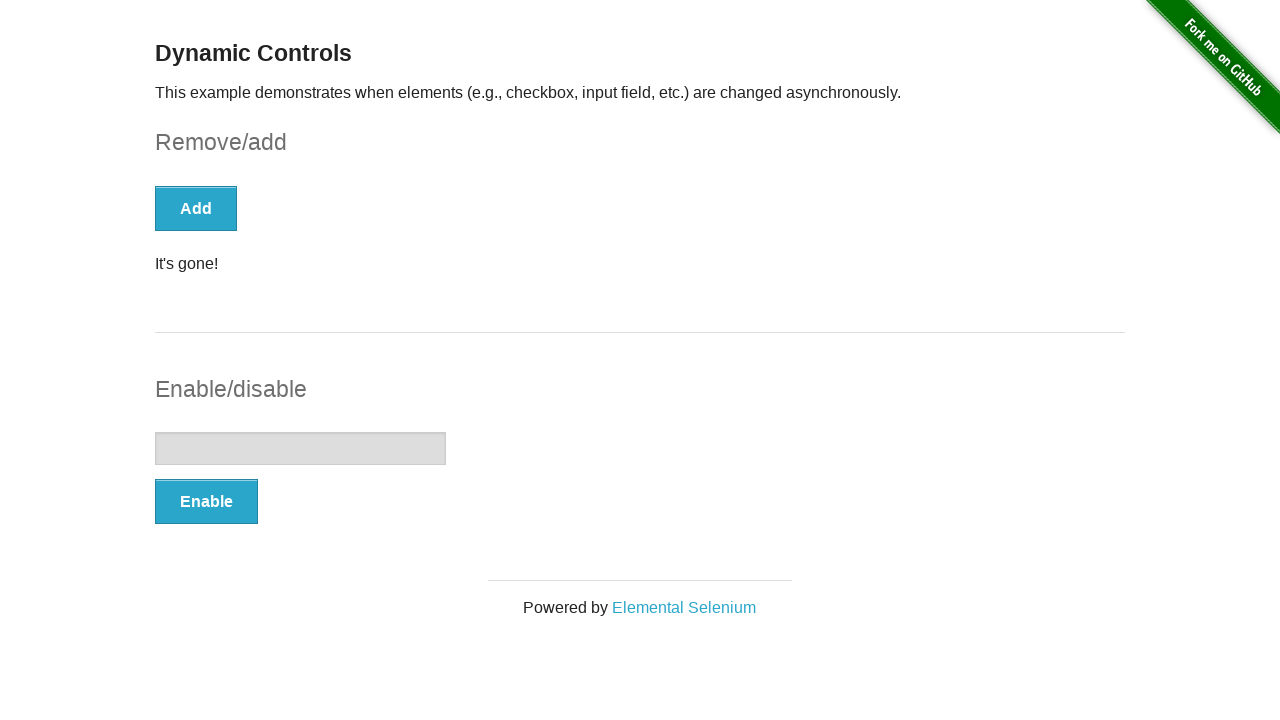

Located the message element
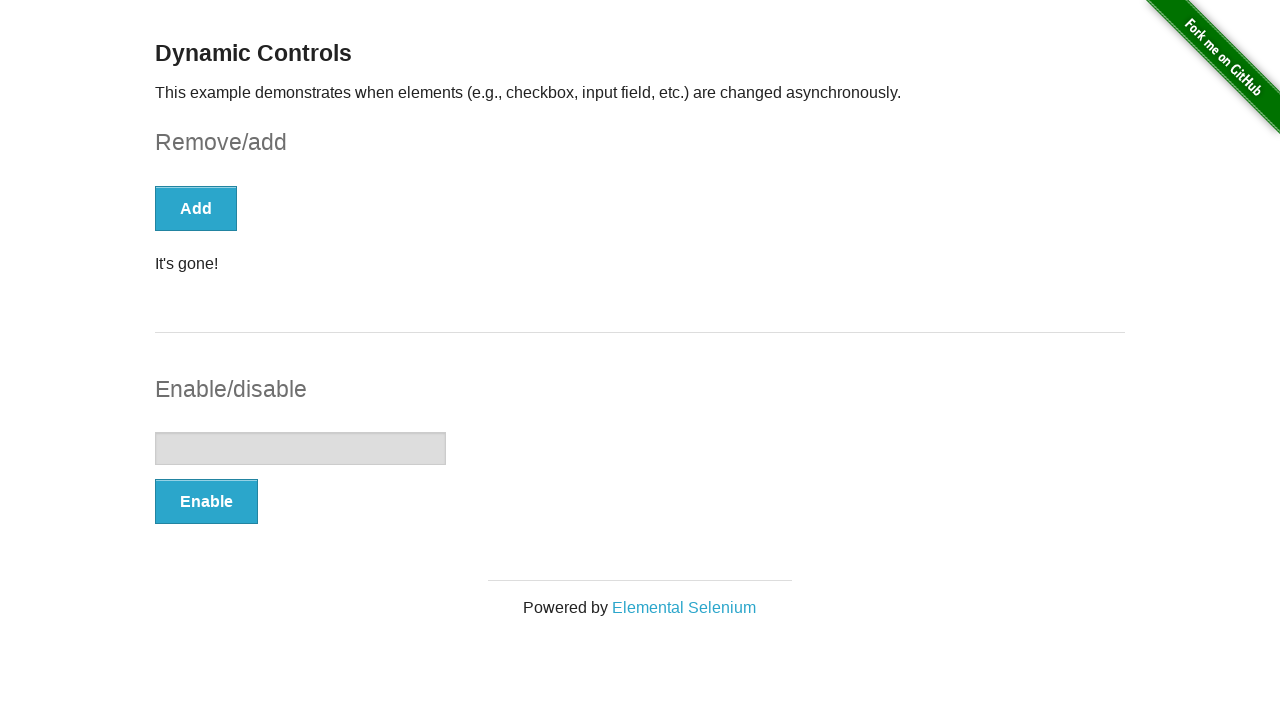

Verified that 'It's gone!' message is visible
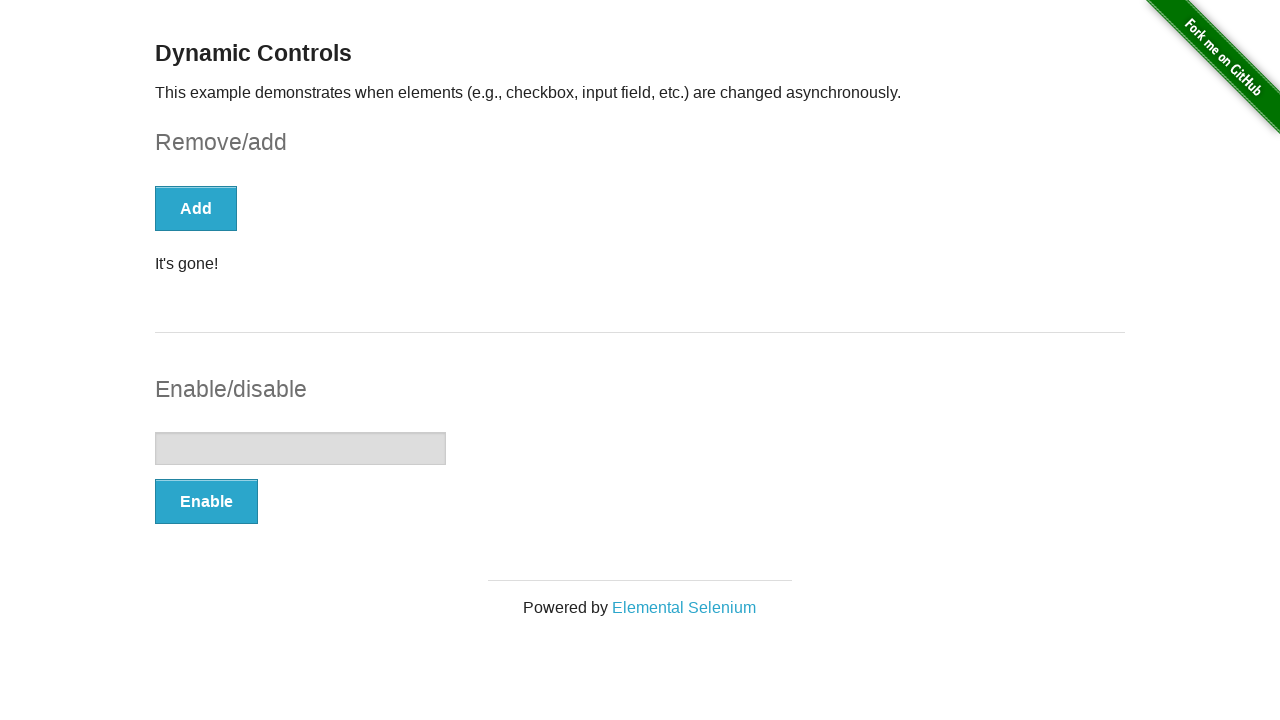

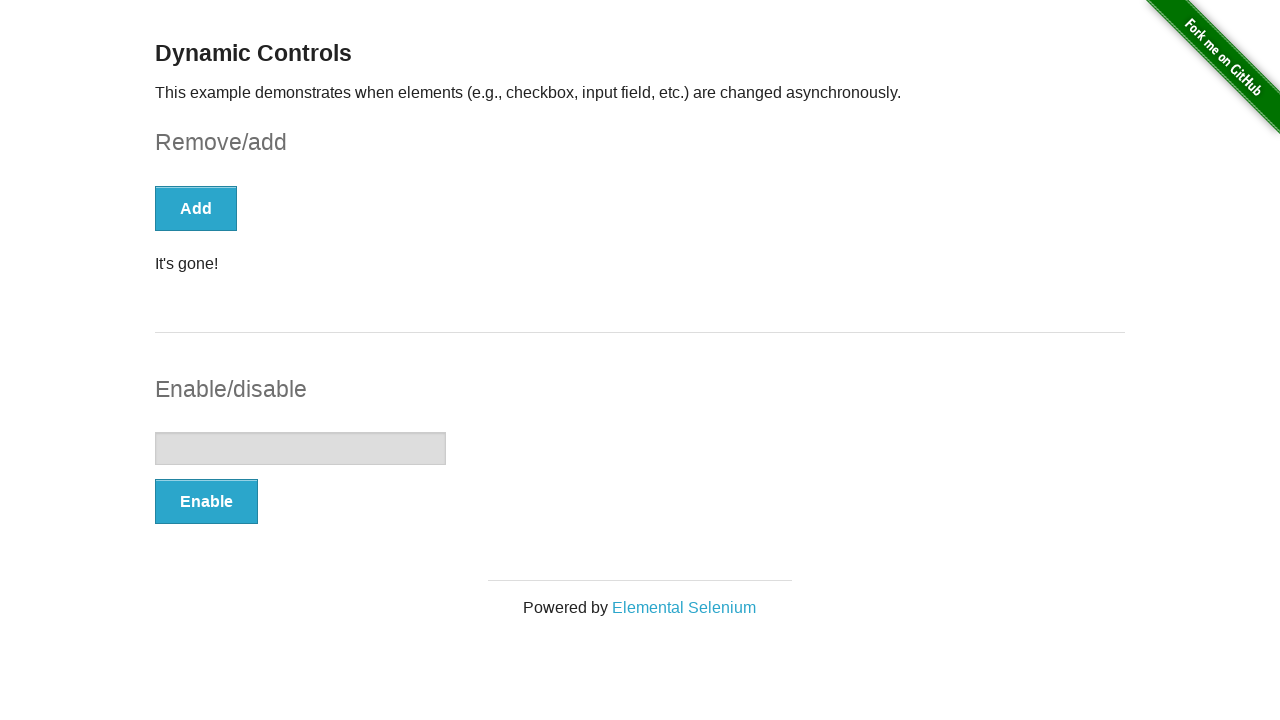